Tests the "Join as Specialist" (انضم كأخصائي) button in the navbar - verifies it's displayed, has correct text, and is clickable

Starting URL: https://famcare.app/

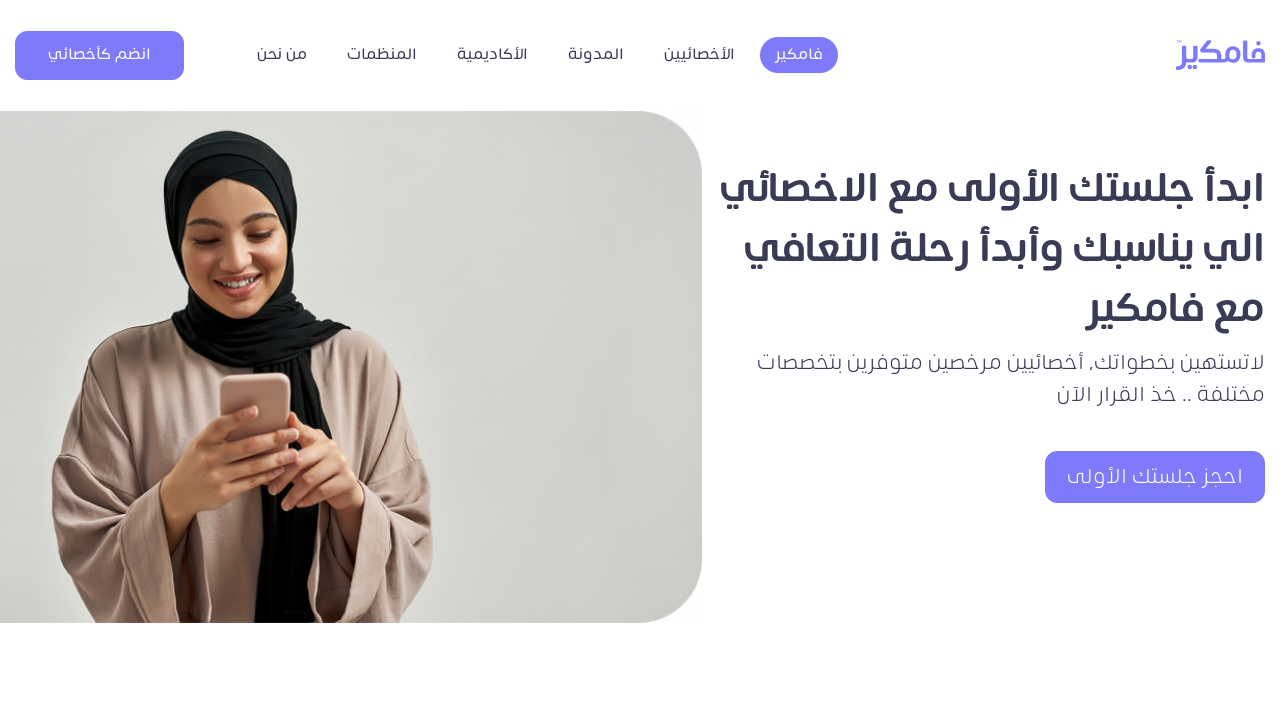

Located 'Join as Specialist' button in navbar
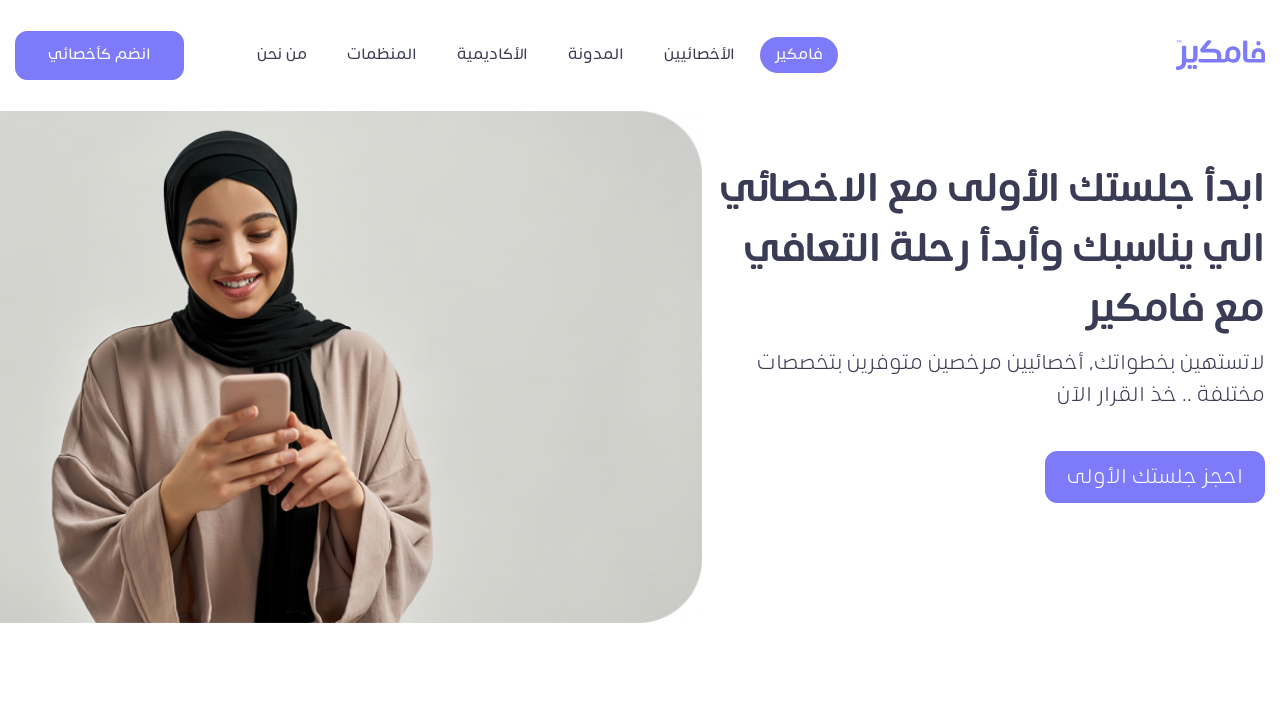

'Join as Specialist' button is visible
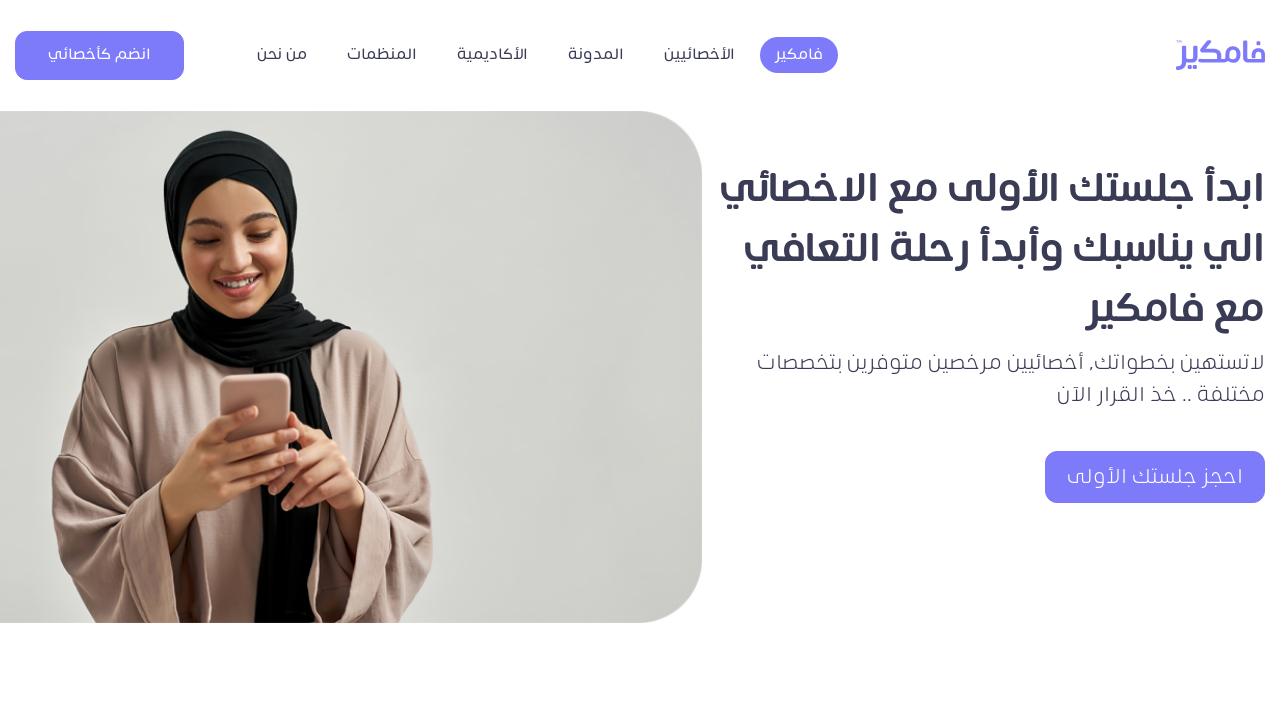

Verified button has correct text 'انضم كأخصائي'
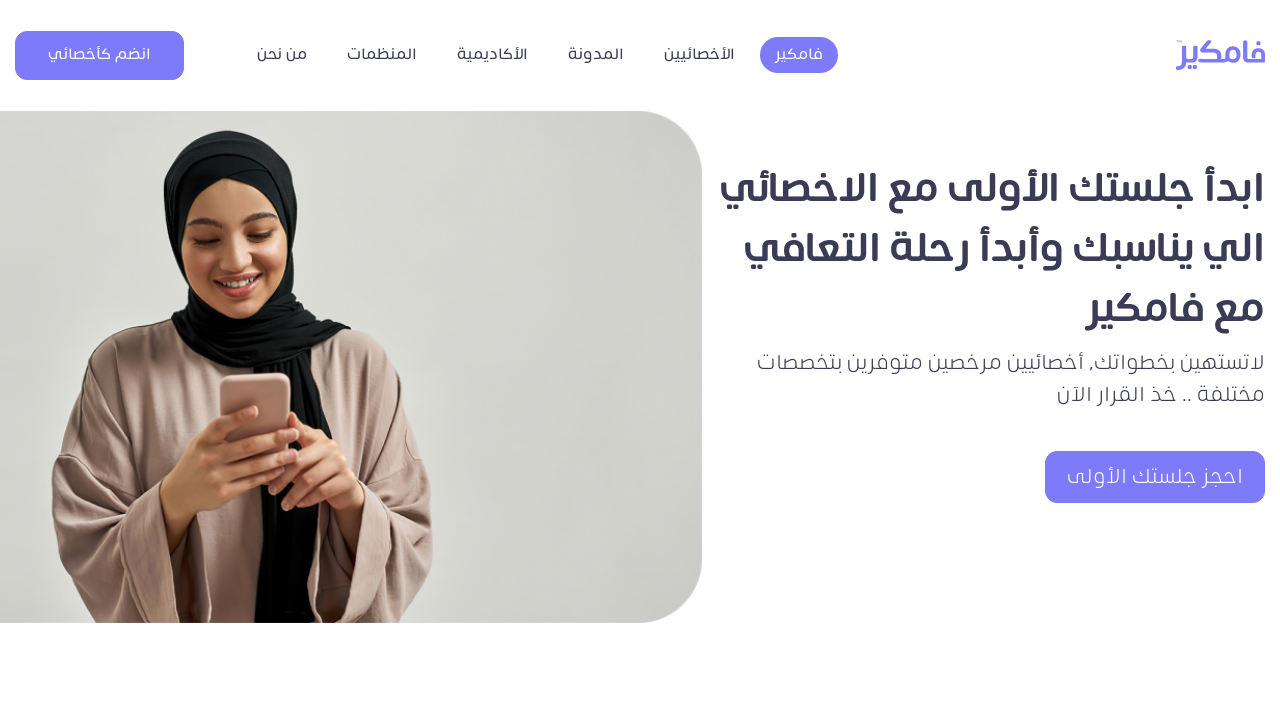

Clicked 'Join as Specialist' button at (100, 55) on xpath=//*[@id="navbarContent"]/button
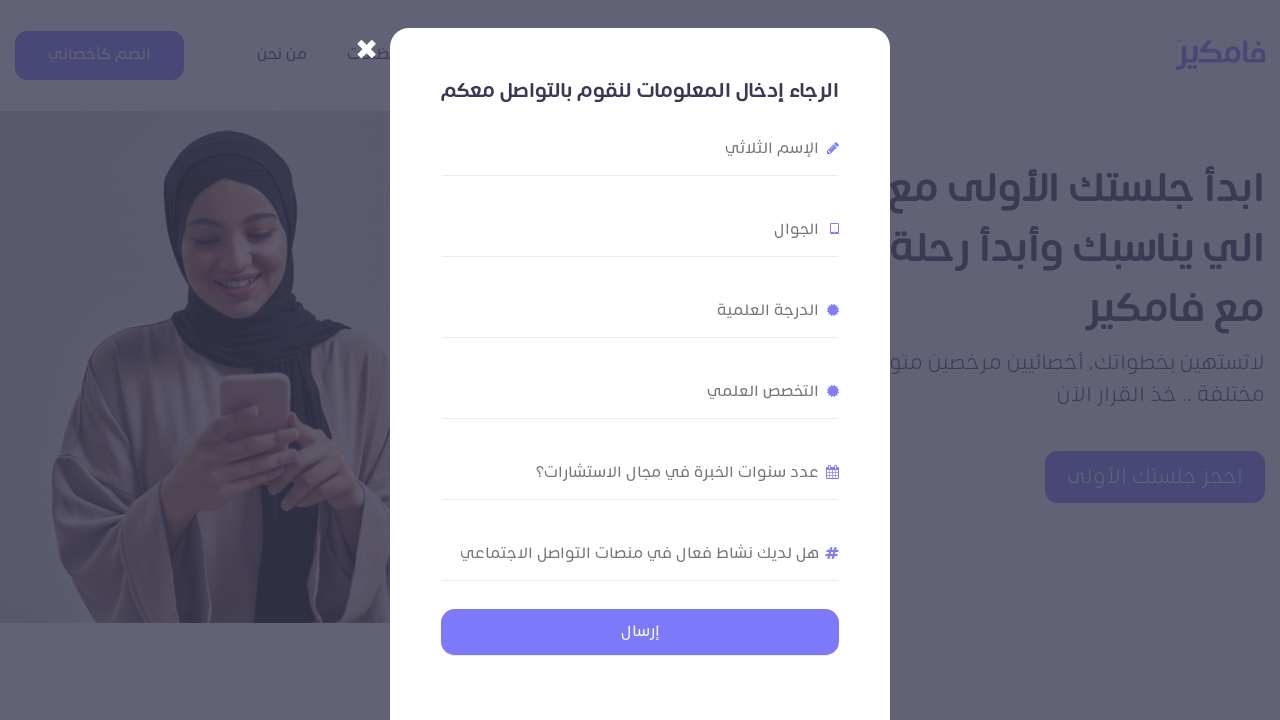

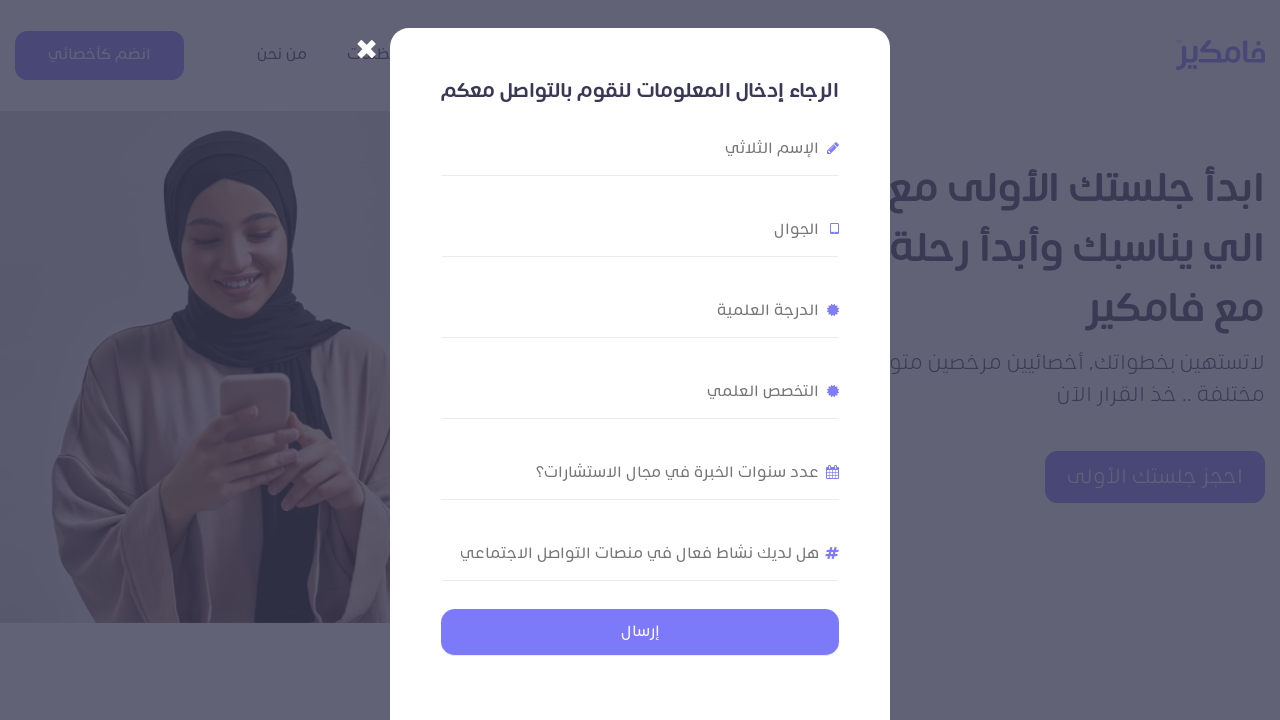